Tests confirm JavaScript alert by clicking a button, switching to the confirm dialog, verifying the text, and accepting it

Starting URL: https://v1.training-support.net/selenium/javascript-alerts

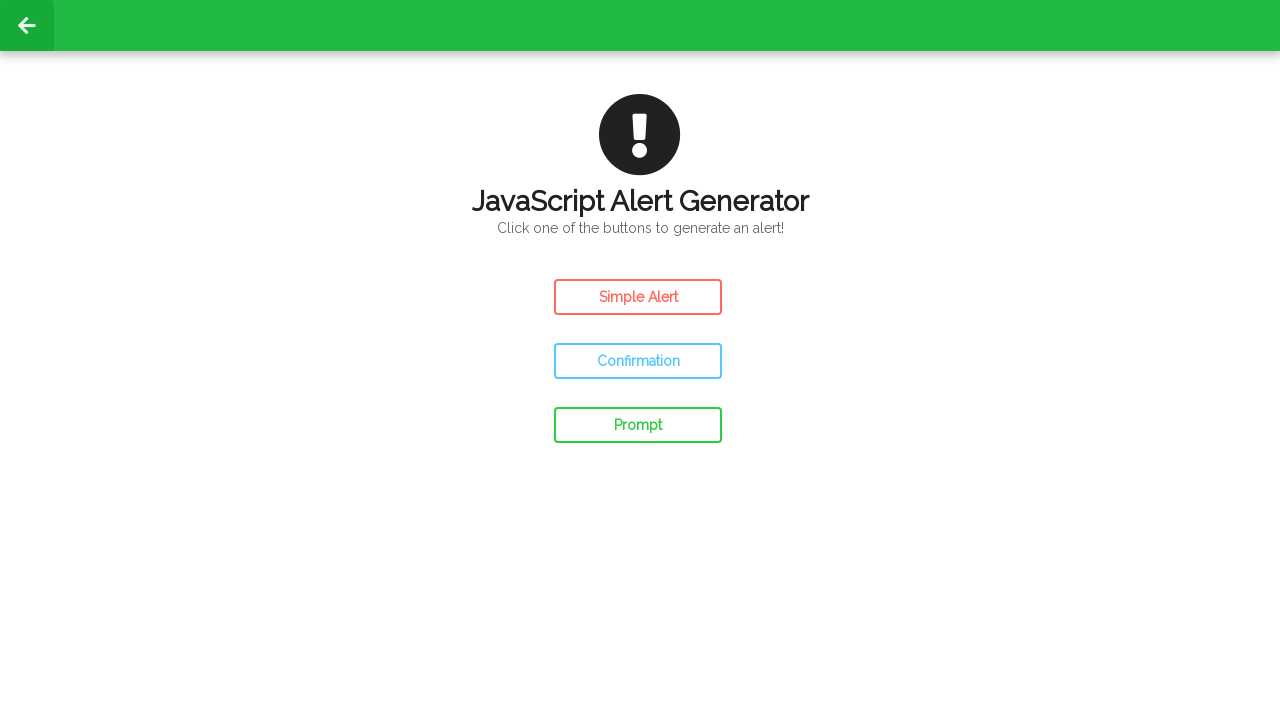

Navigated to JavaScript alerts training page
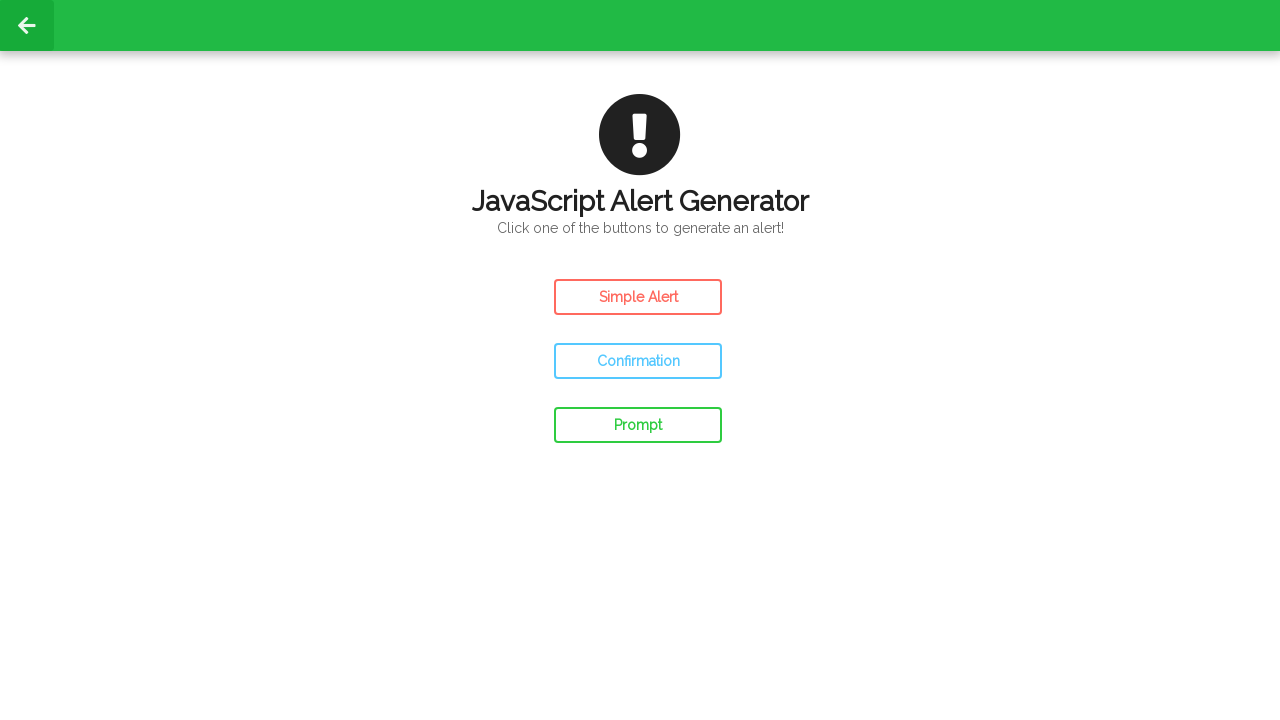

Clicked confirm button to trigger JavaScript alert at (638, 361) on #confirm
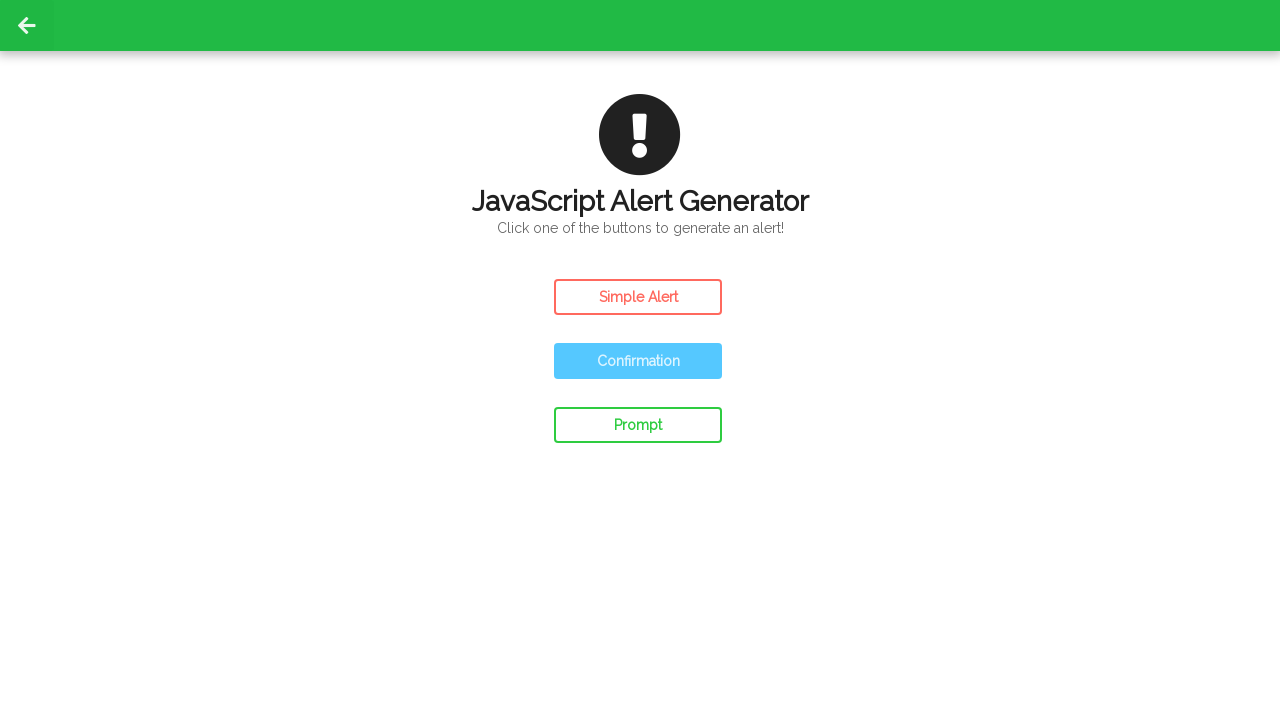

Set up dialog handler to accept the confirm dialog
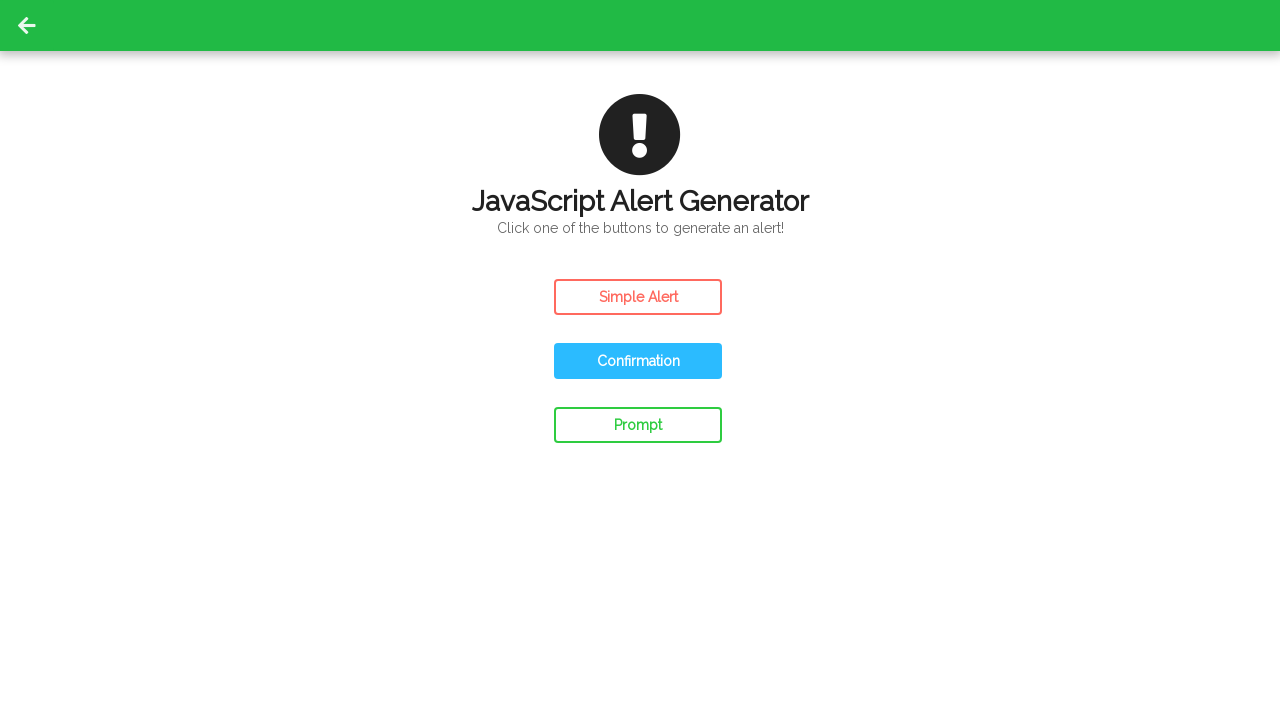

Waited for confirm dialog to be processed
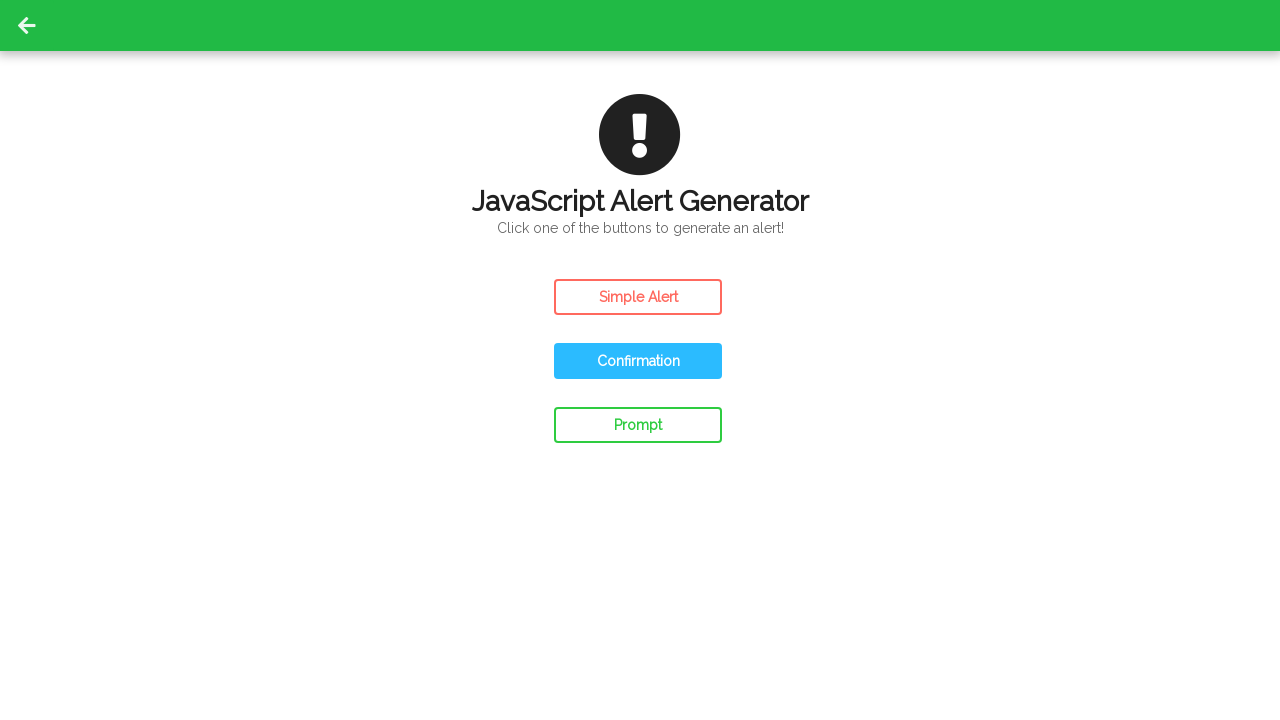

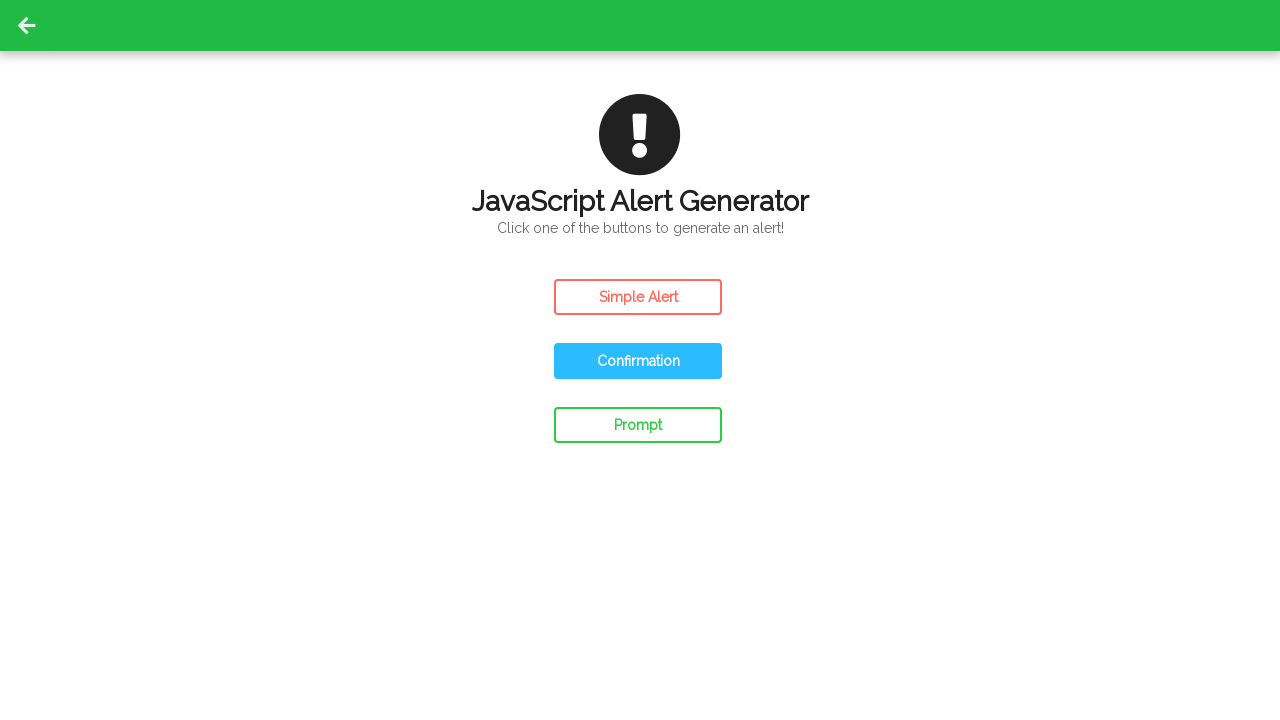